Tests flight booking form by selecting origin and destination cities from dropdowns and opening the date picker

Starting URL: https://rahulshettyacademy.com/dropdownsPractise/

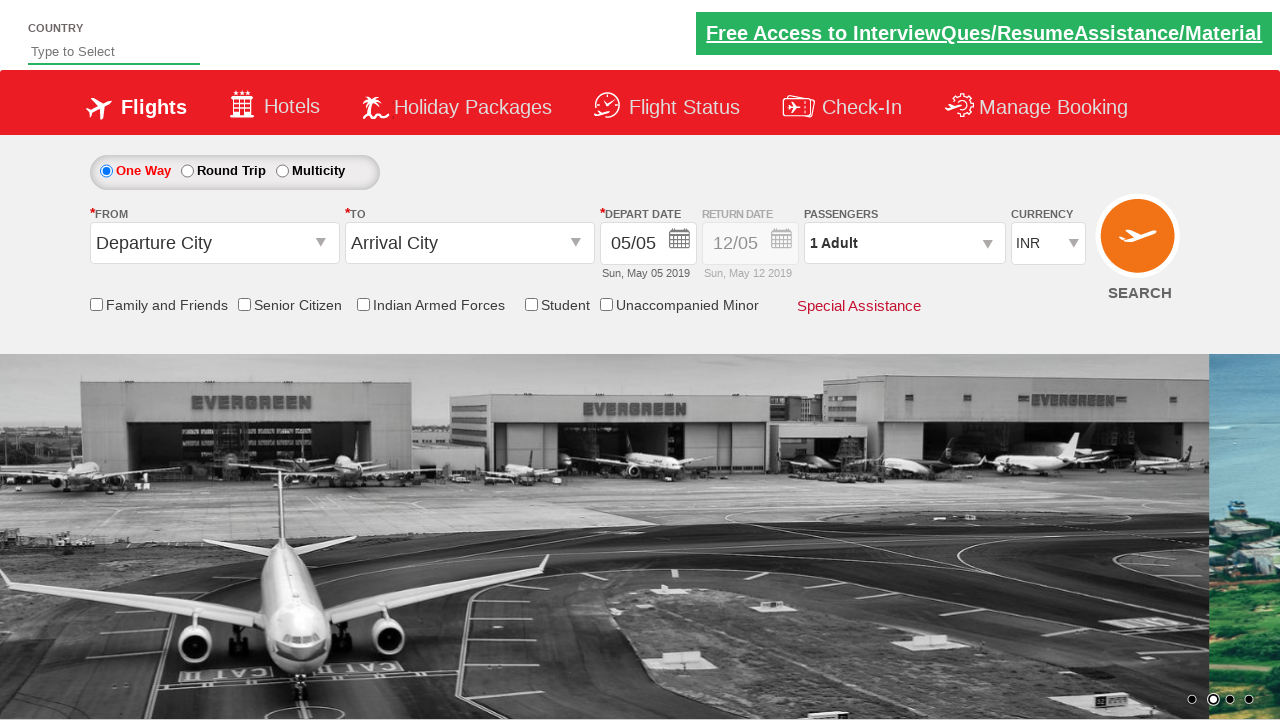

Clicked origin station dropdown at (214, 243) on #ctl00_mainContent_ddl_originStation1_CTXT
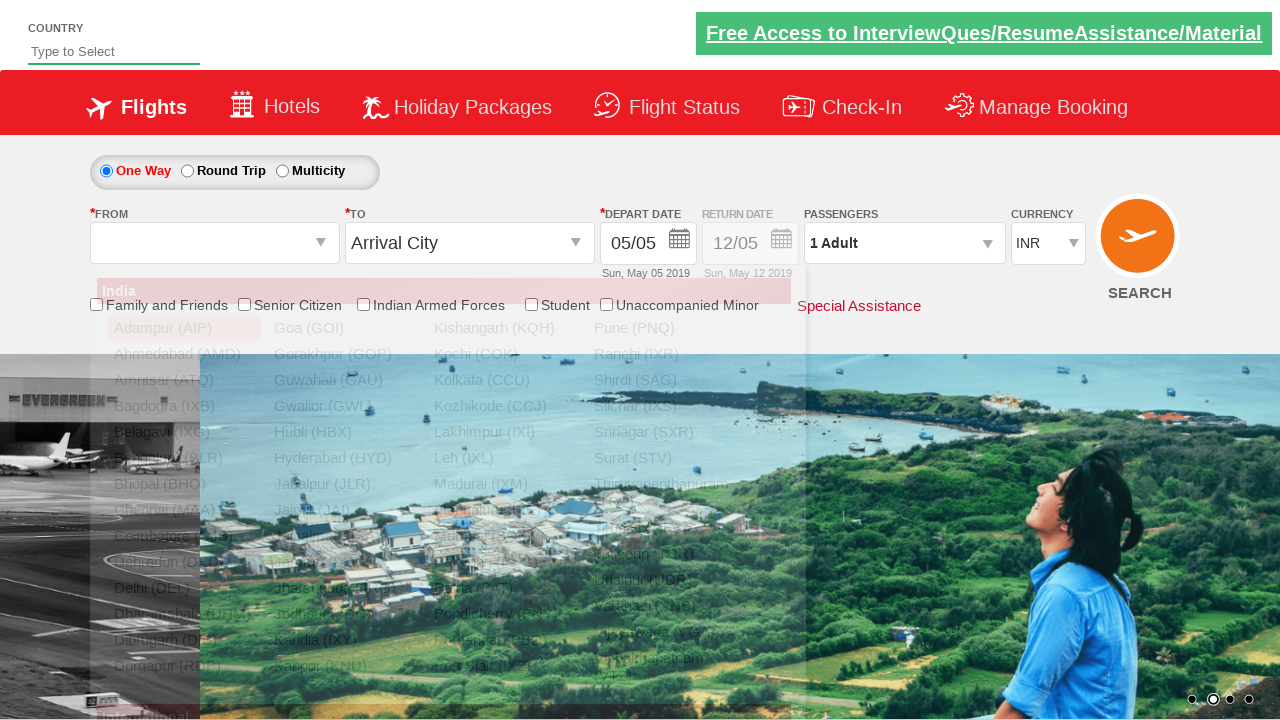

Selected Bangalore as origin city at (184, 458) on a[value='BLR']
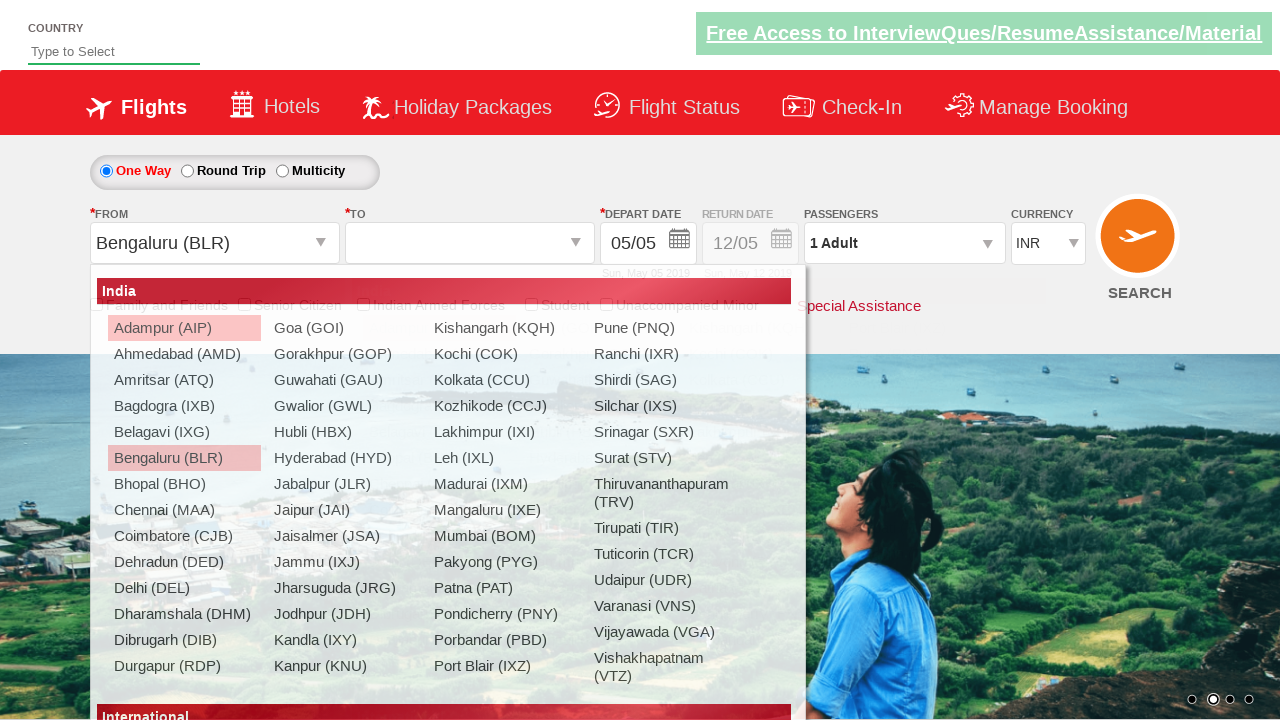

Waited for destination dropdown to be ready
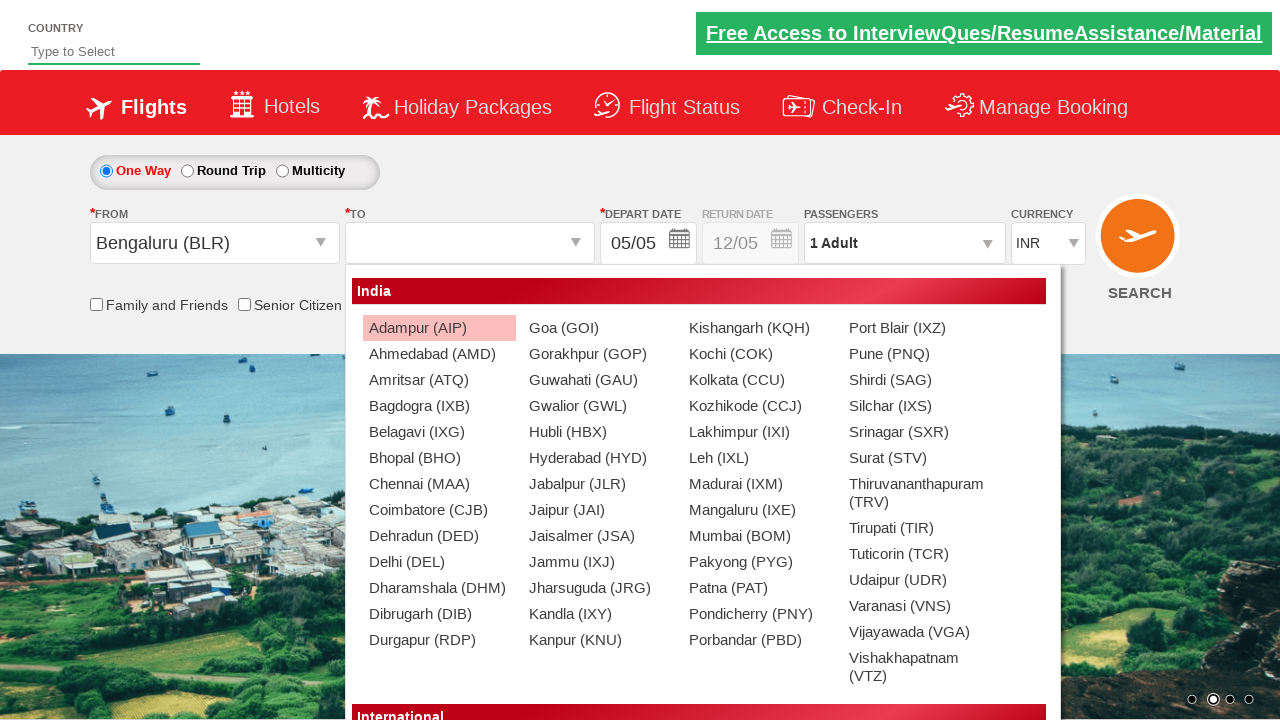

Selected Chennai as destination city at (439, 484) on xpath=//div[@id='ctl00_mainContent_ddl_destinationStation1_CTNR']//a[@value='MAA
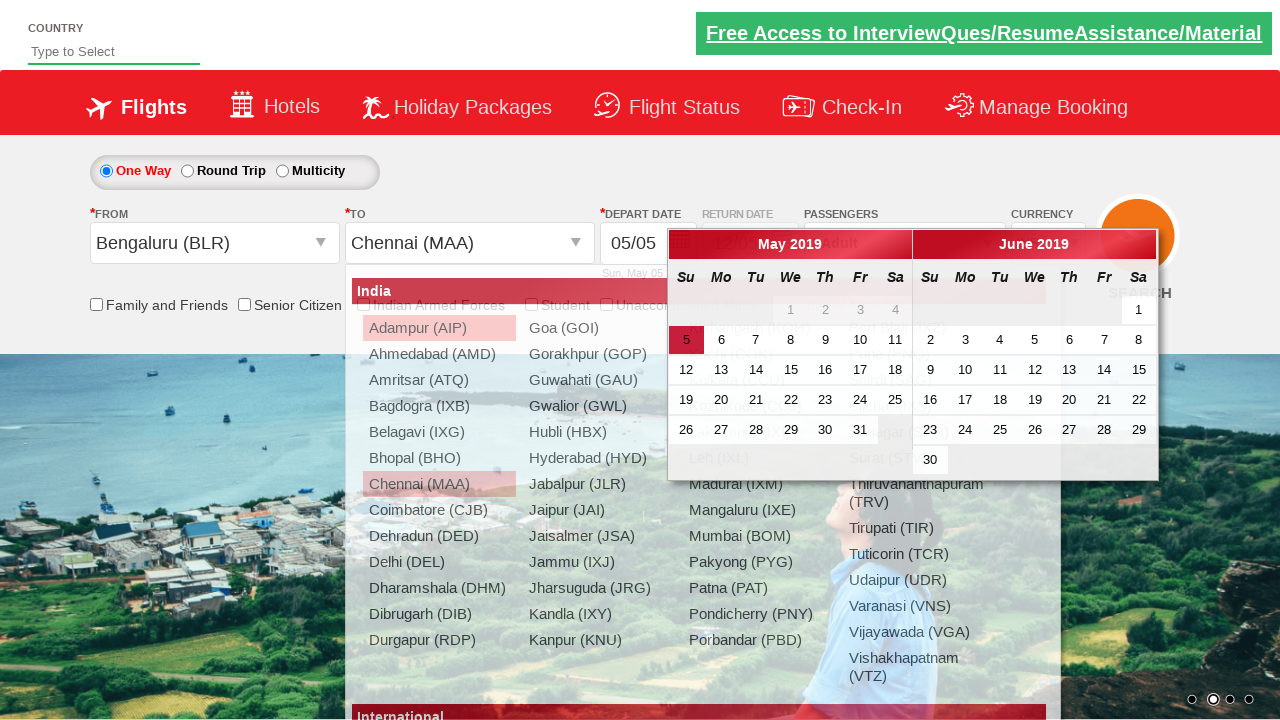

Clicked on date input to open calendar at (648, 244) on #ctl00_mainContent_view_date1
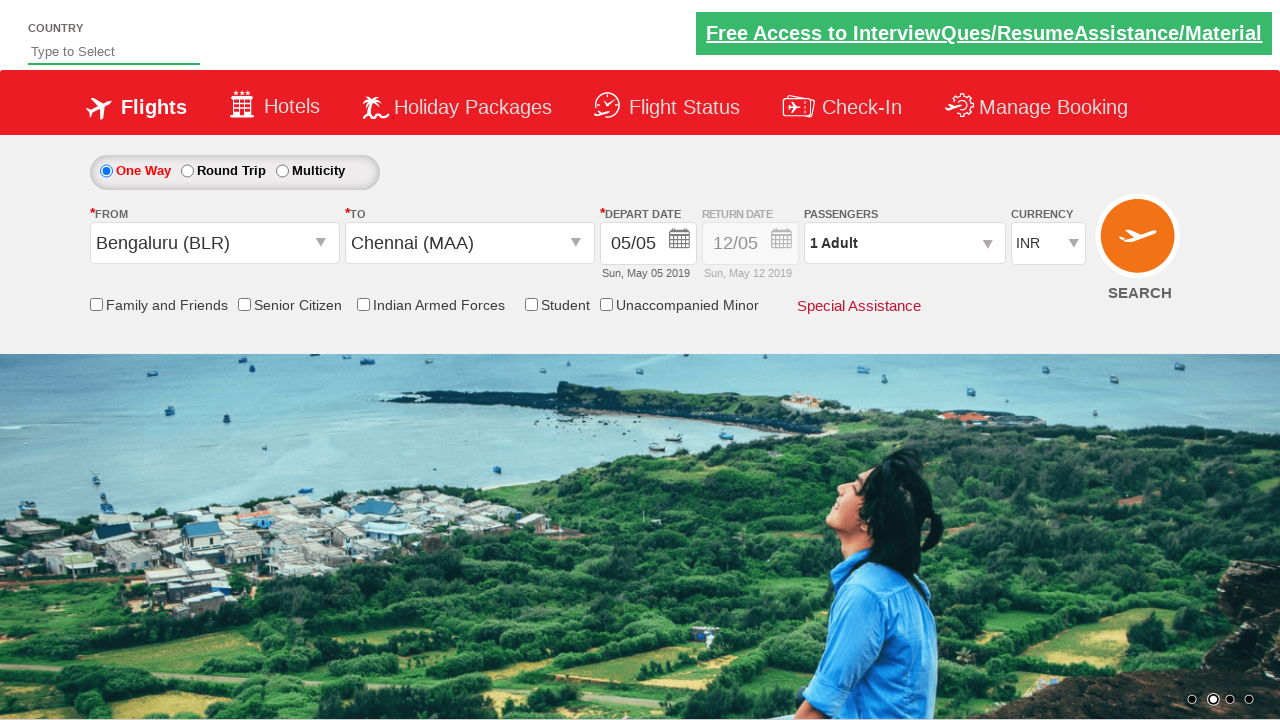

Waited for calendar to open
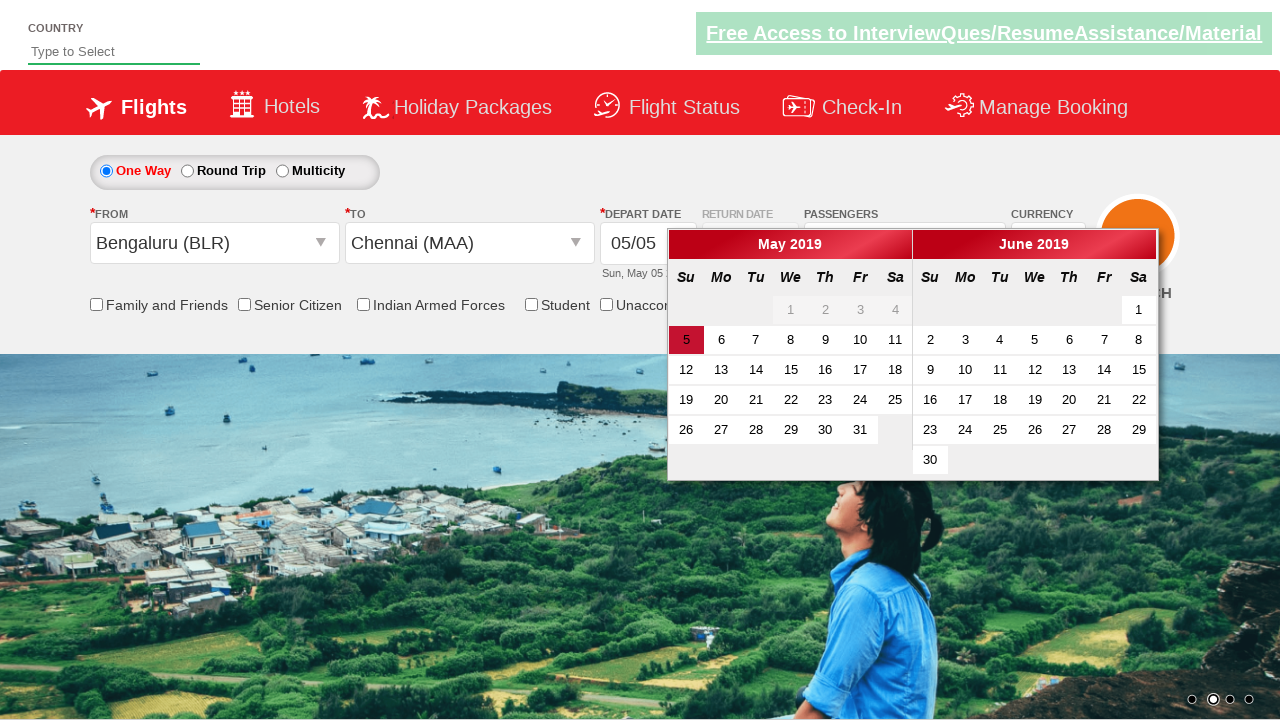

Selected active date from calendar (fallback) at (686, 340) on a.ui-state-default.ui-state-active
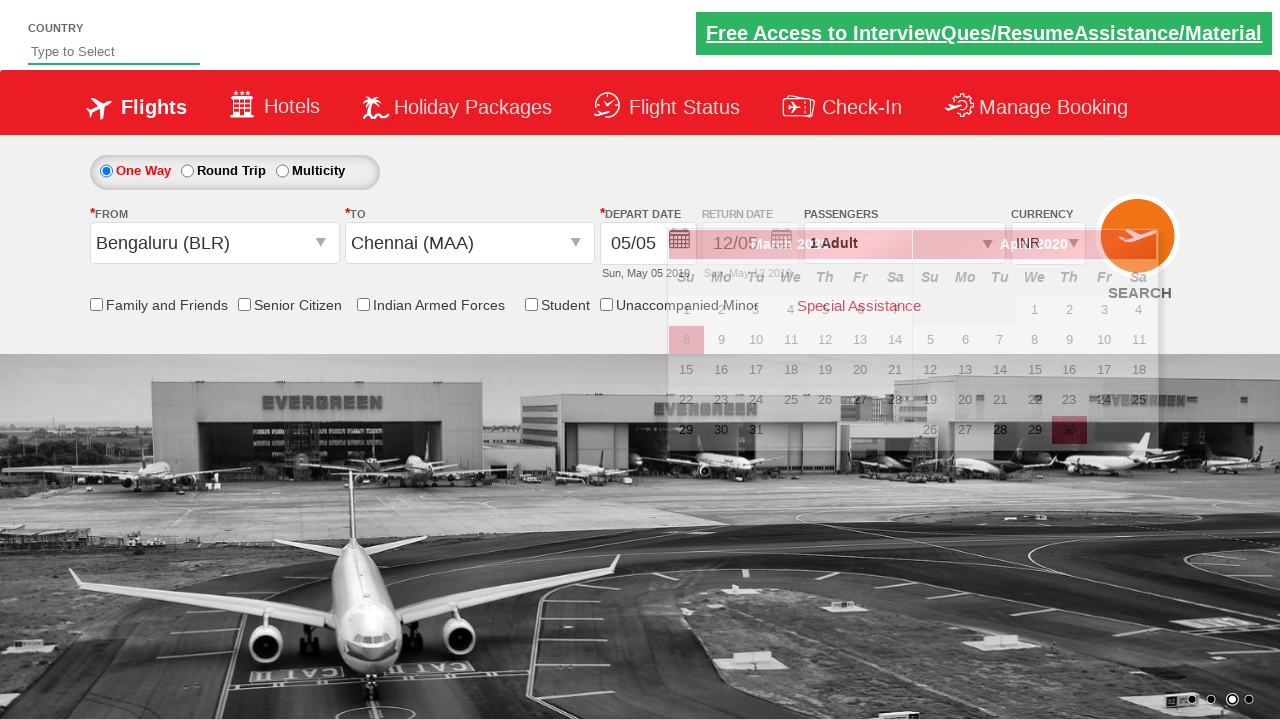

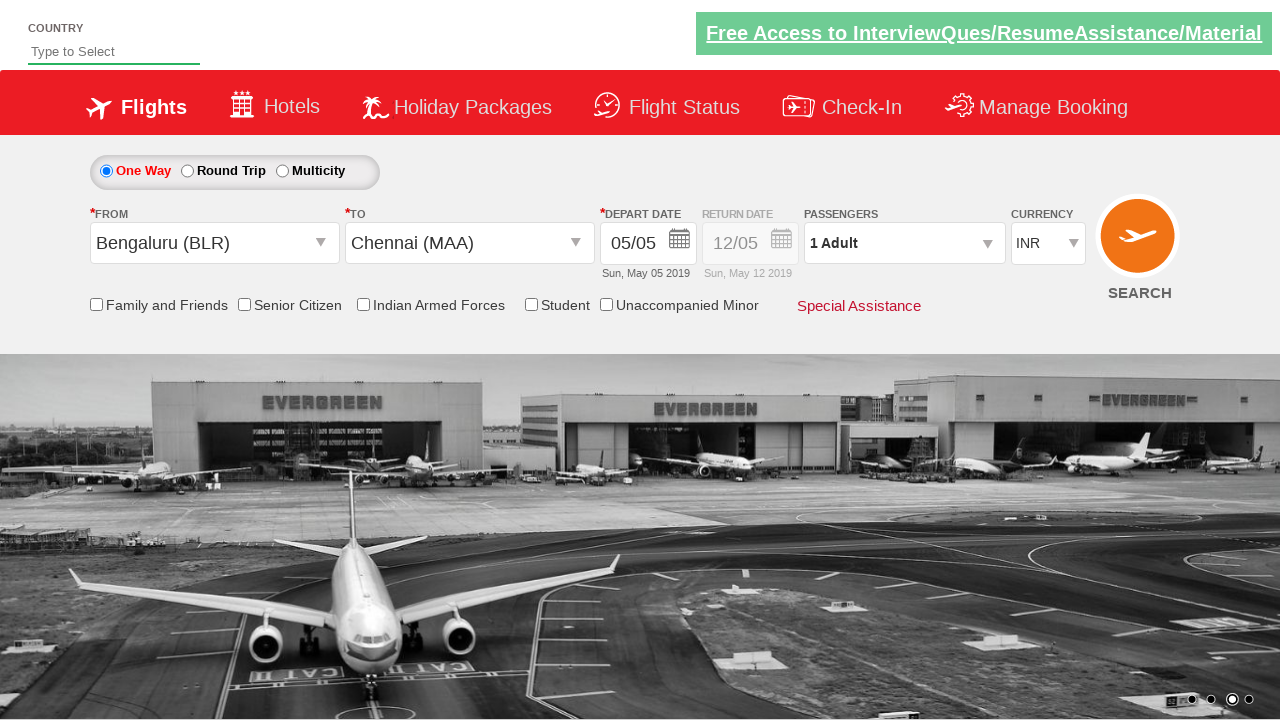